Tests A/B test opt-out by adding cookie before navigating to the test page

Starting URL: http://the-internet.herokuapp.com

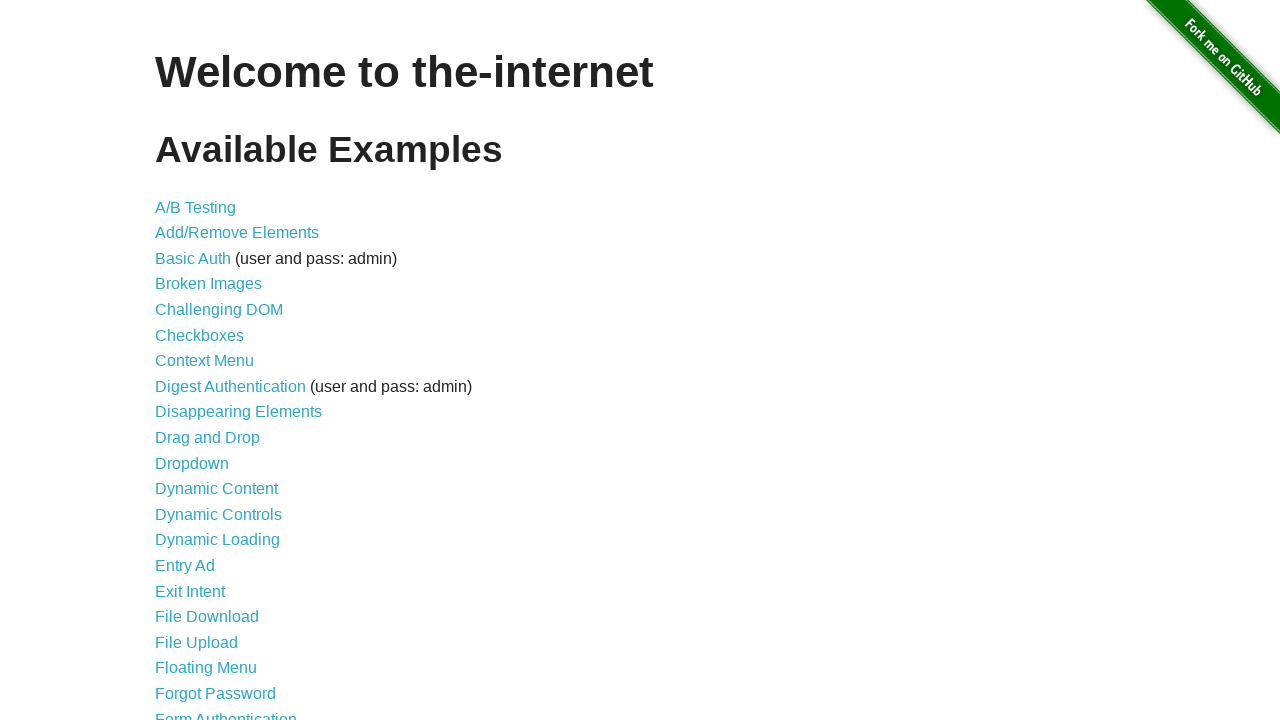

Added optimizelyOptOut cookie to opt out of A/B test
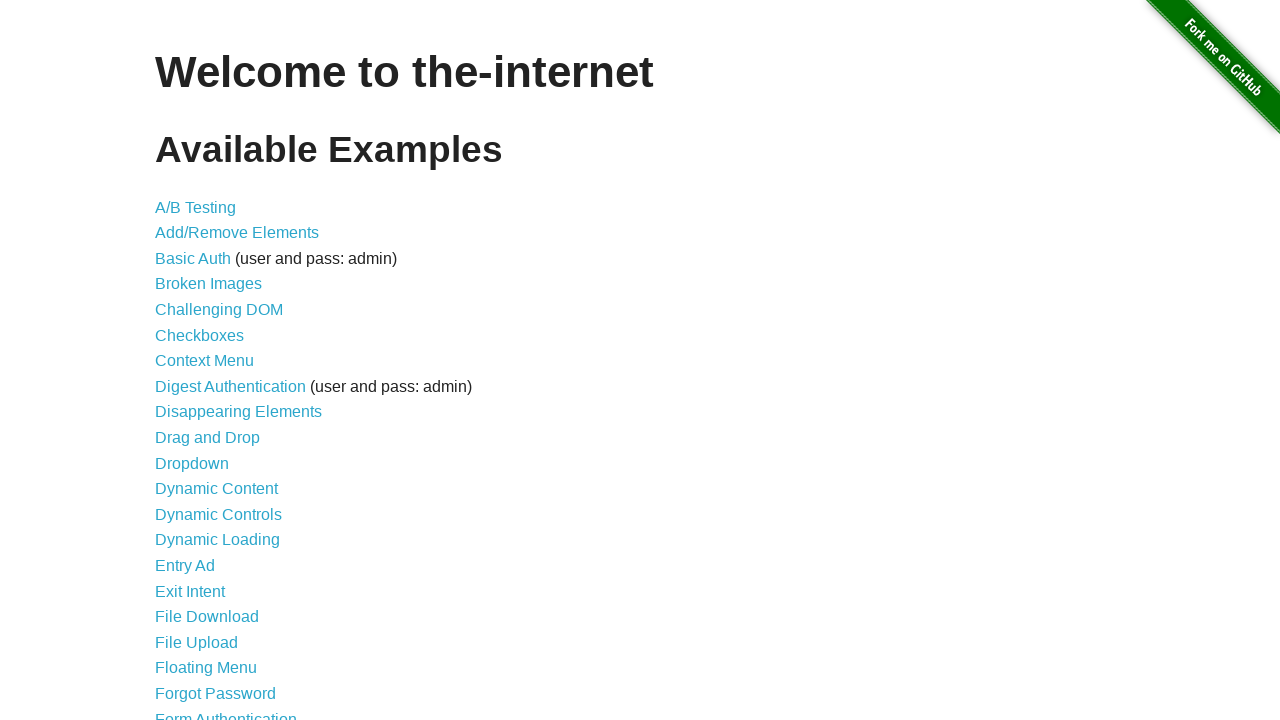

Navigated to A/B test page
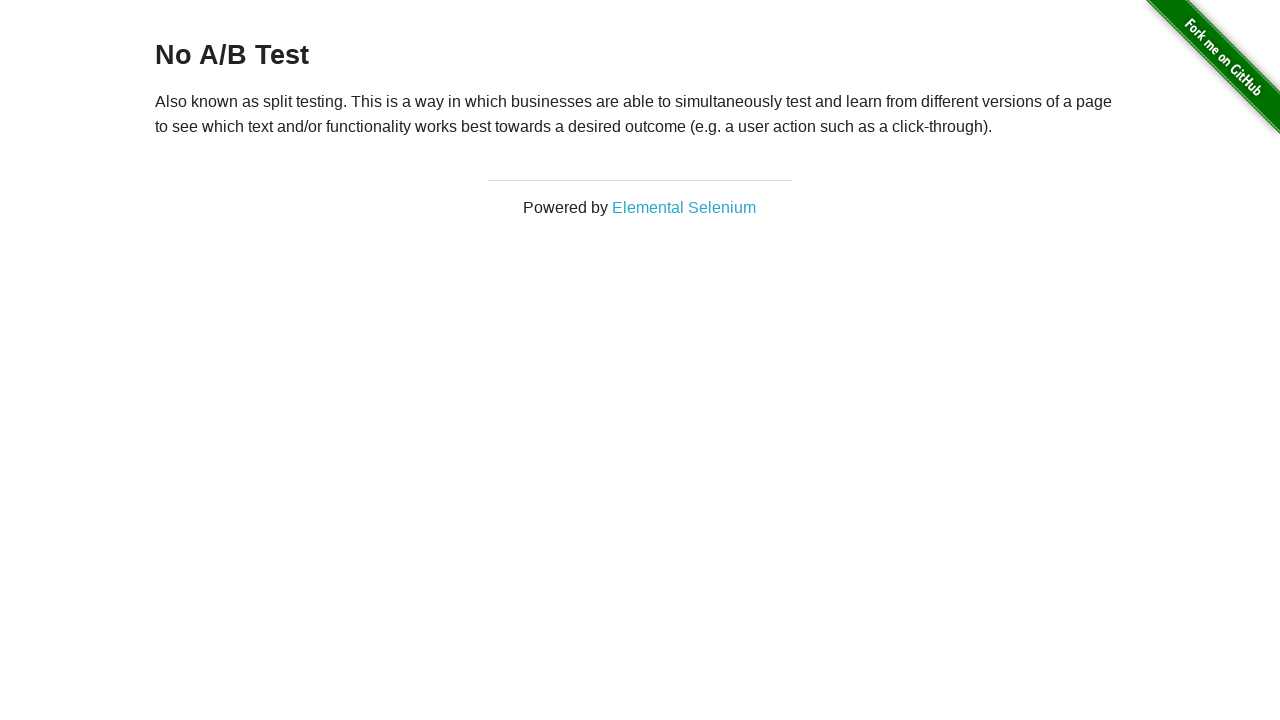

Retrieved heading text to verify opt-out status
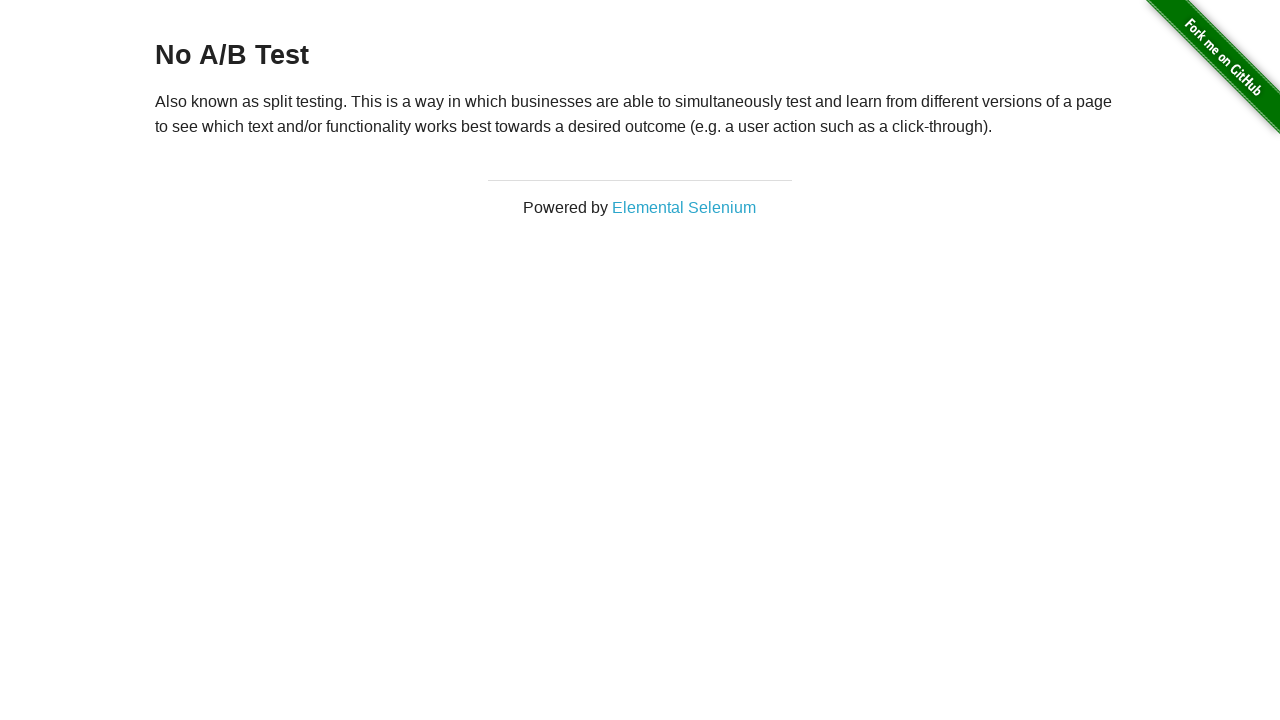

Verified heading shows 'No A/B Test' - opt-out successful
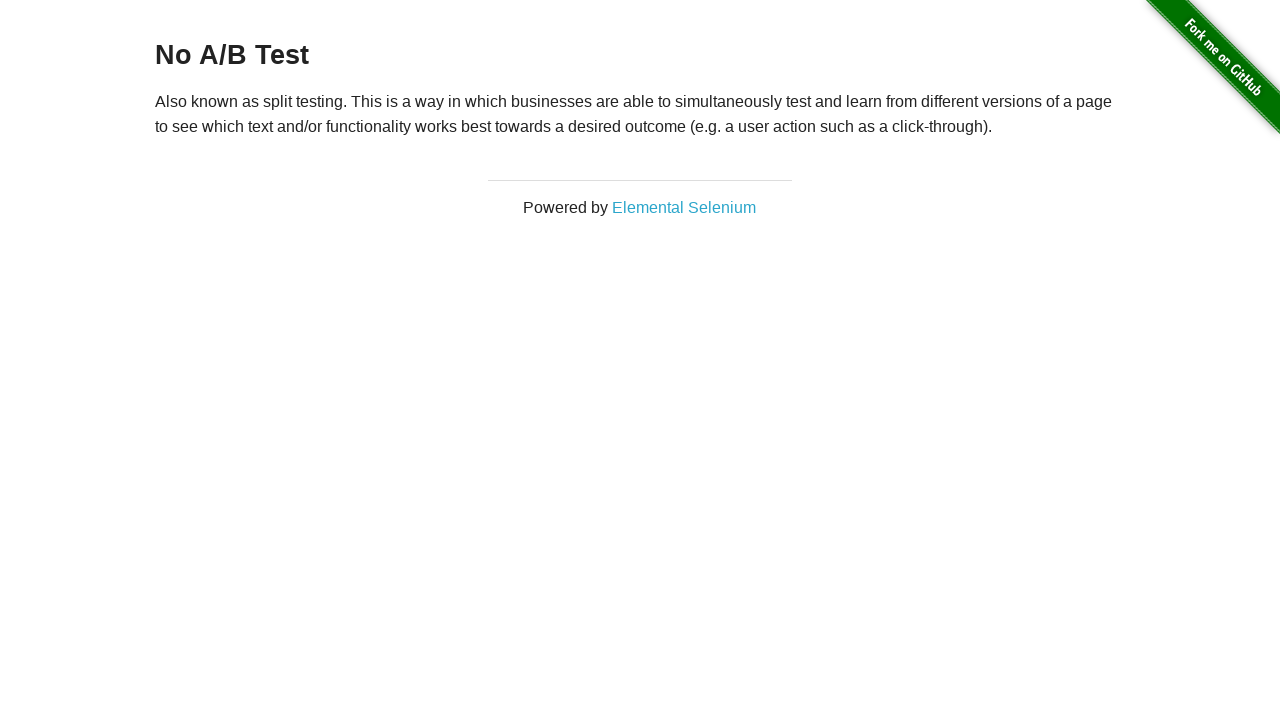

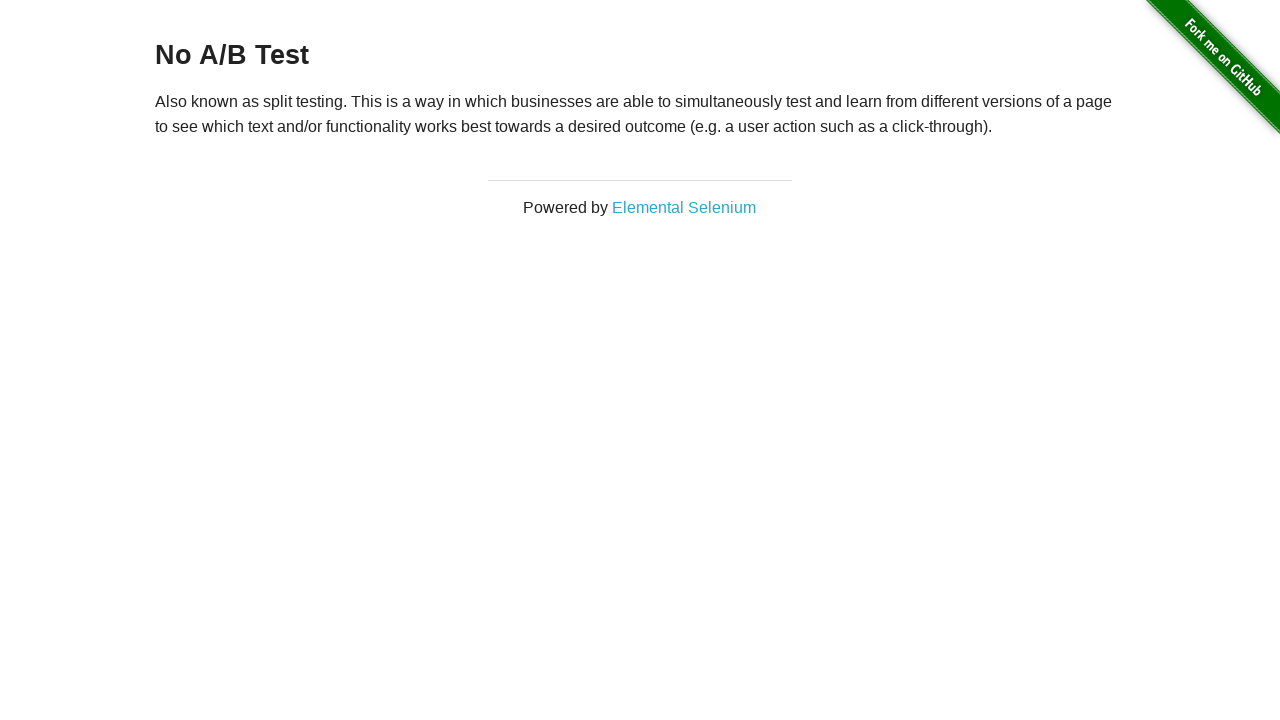